Tests category navigation on demoblaze.com by clicking through Phones, Laptops, and Monitors categories to verify the category selection functionality works correctly.

Starting URL: https://www.demoblaze.com/

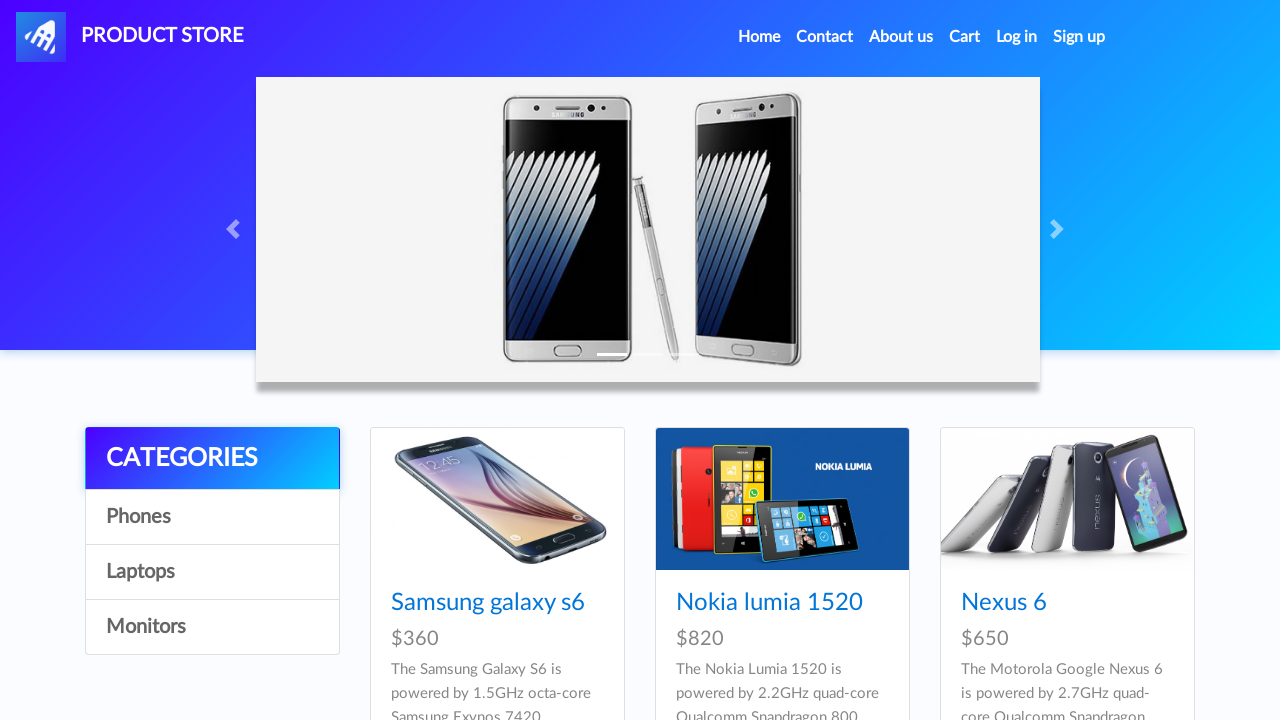

Page loaded with networkidle state
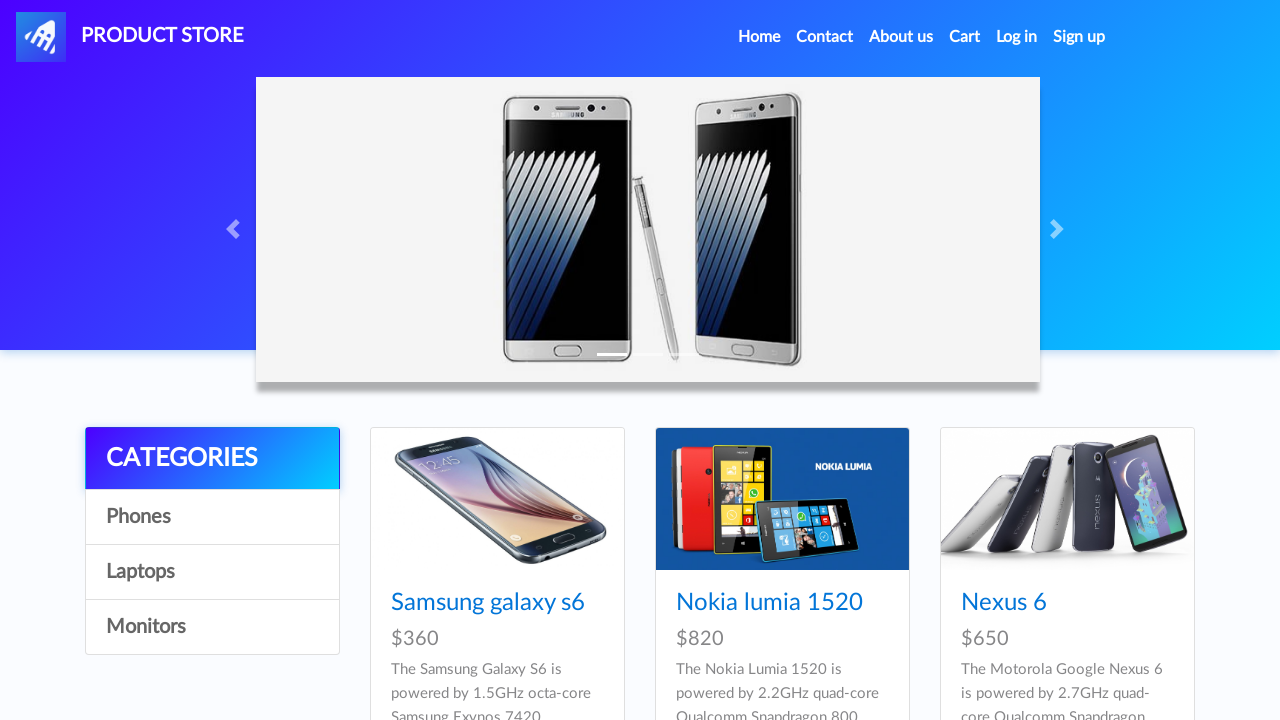

Clicked on Phones category at (212, 517) on xpath=//a[text()='Phones']
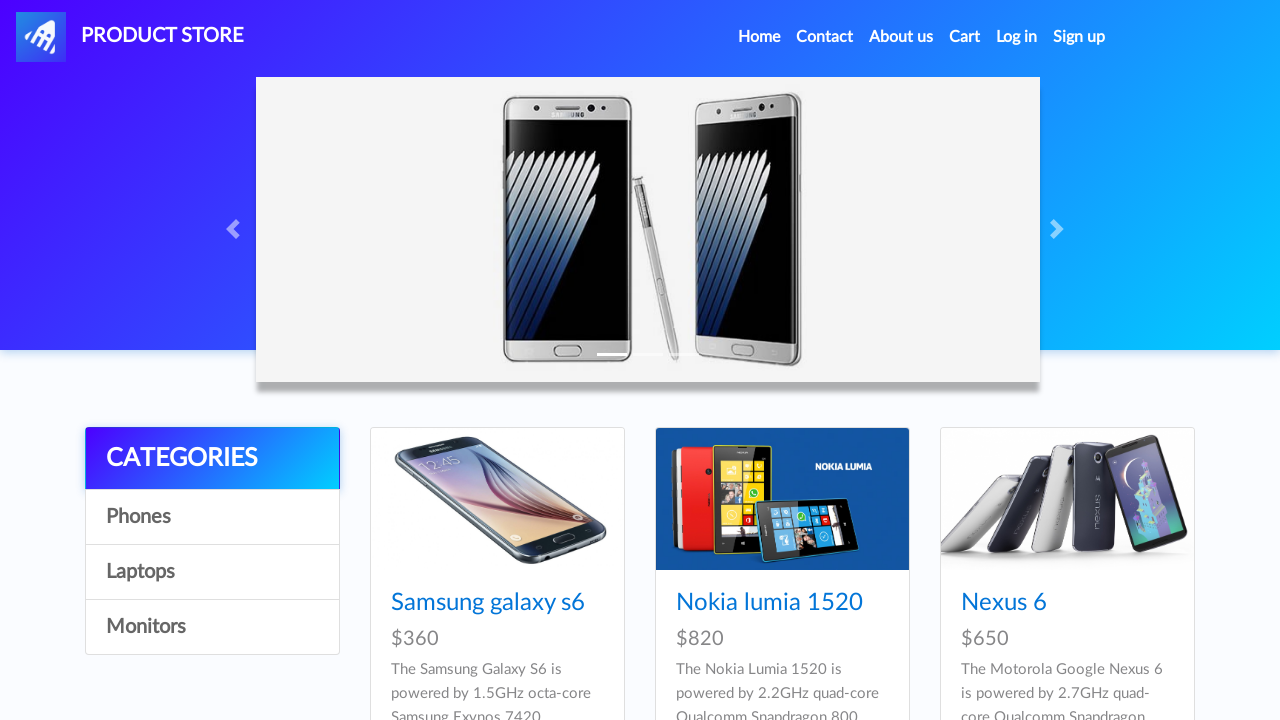

Waited 1 second after selecting Phones category
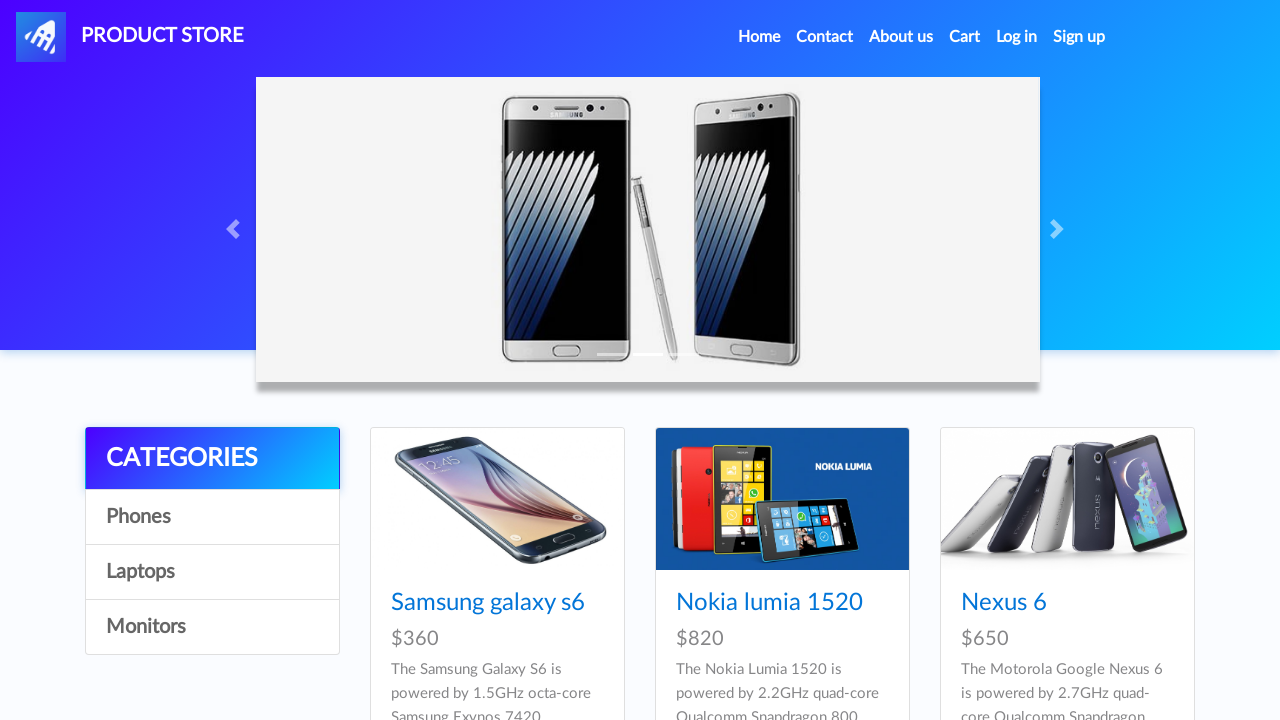

Clicked on Laptops category at (212, 572) on xpath=//a[text()='Laptops']
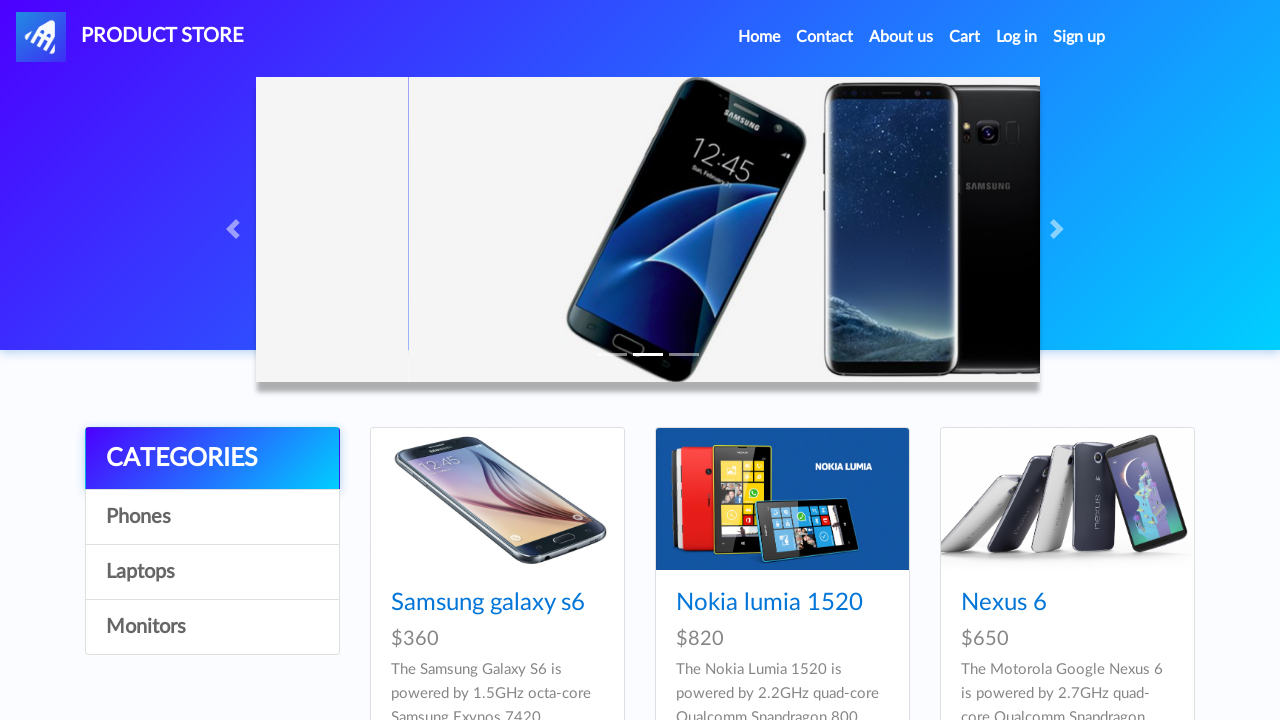

Waited 1 second after selecting Laptops category
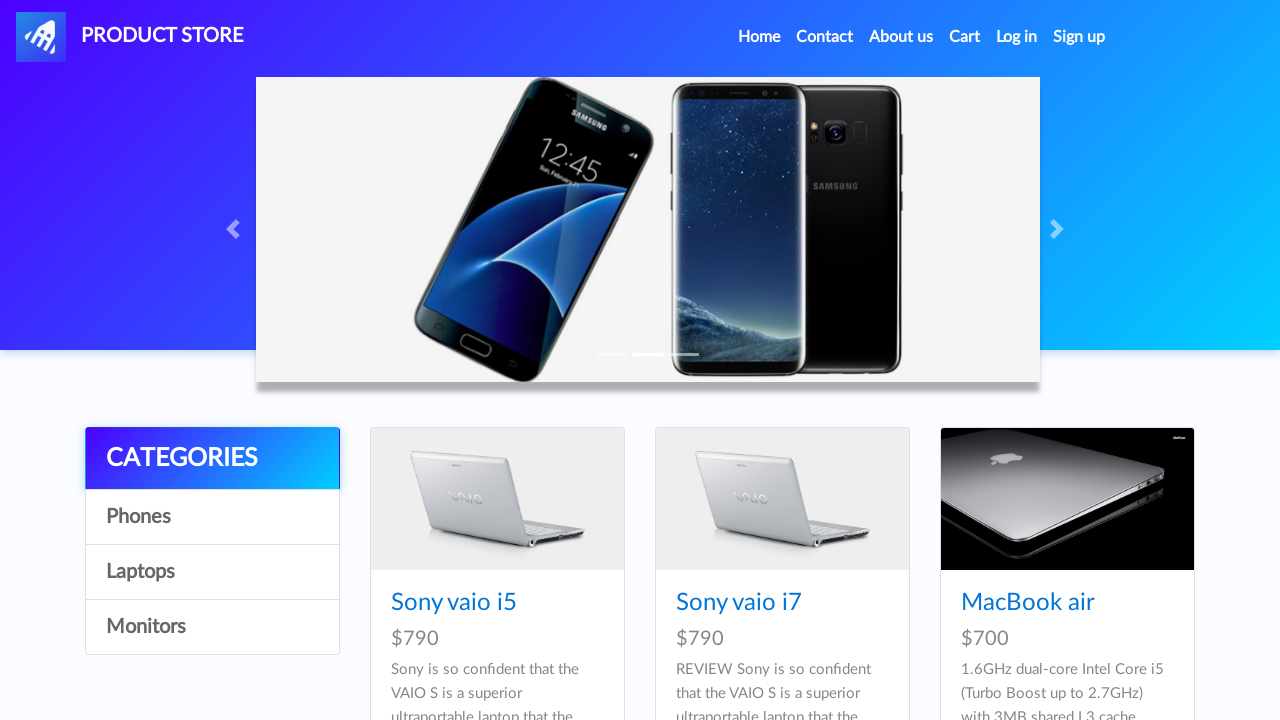

Clicked on Monitors category at (212, 627) on xpath=//a[text()='Monitors']
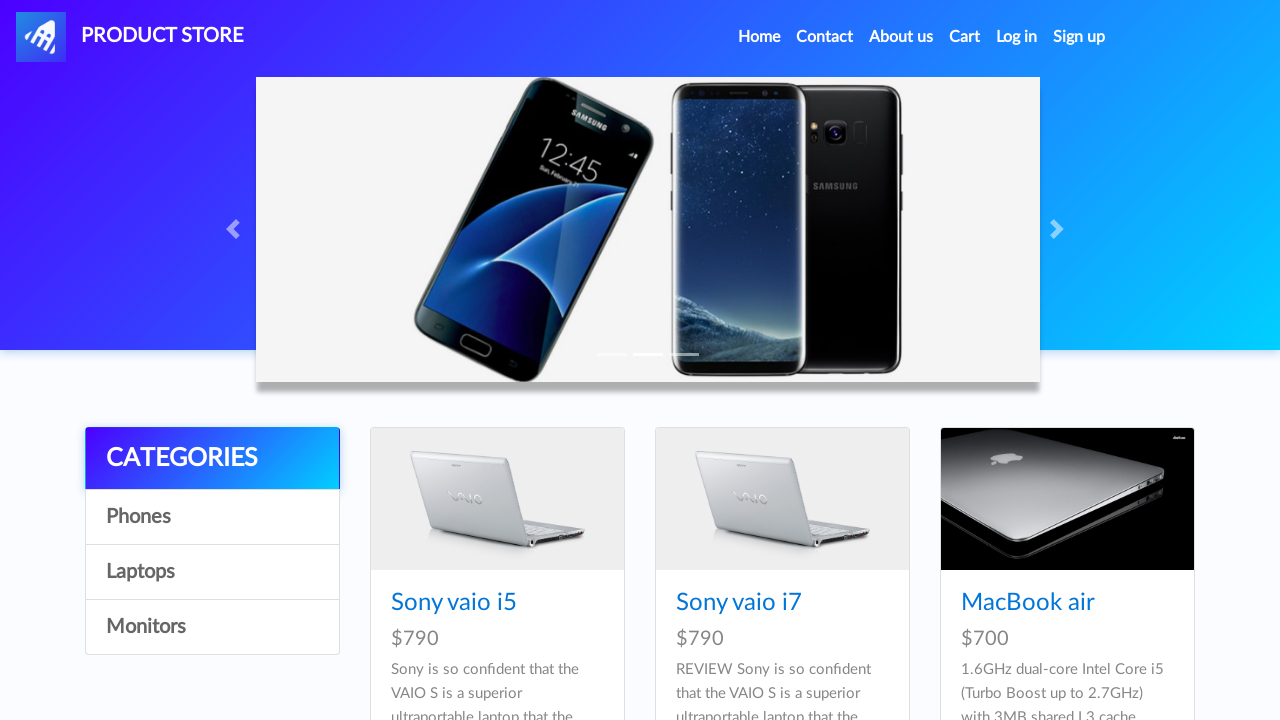

Waited 1 second after selecting Monitors category
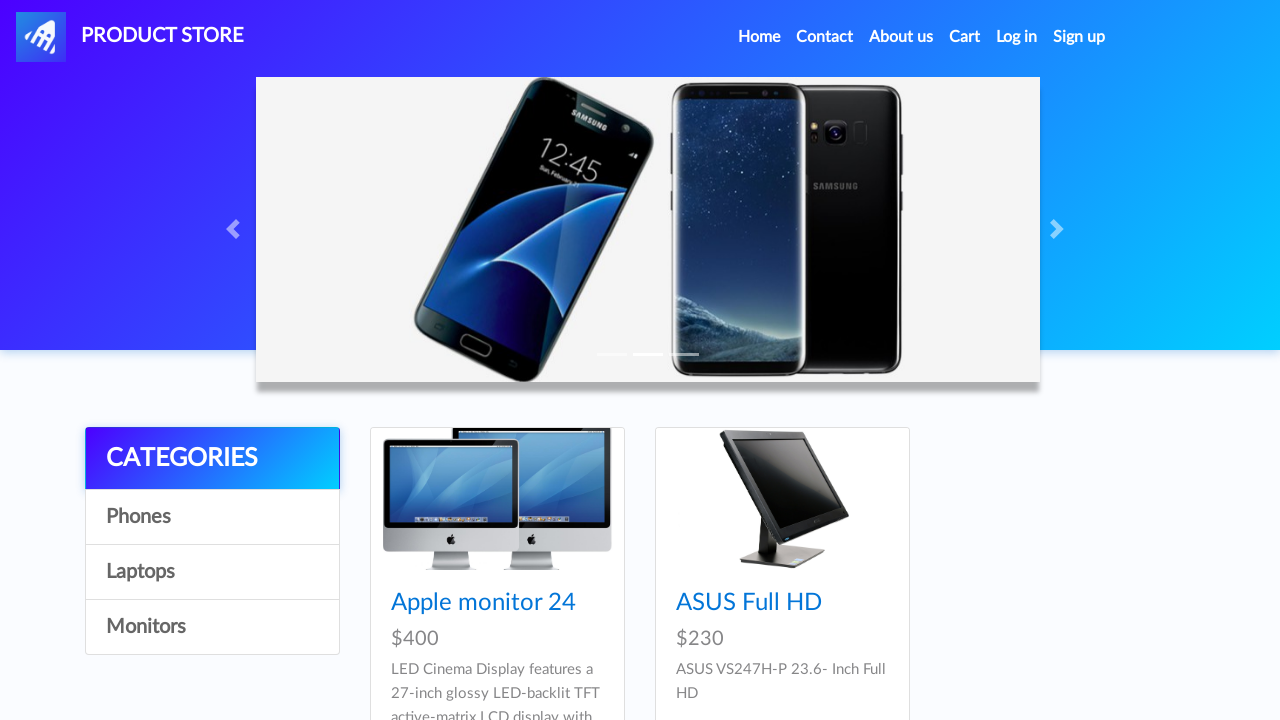

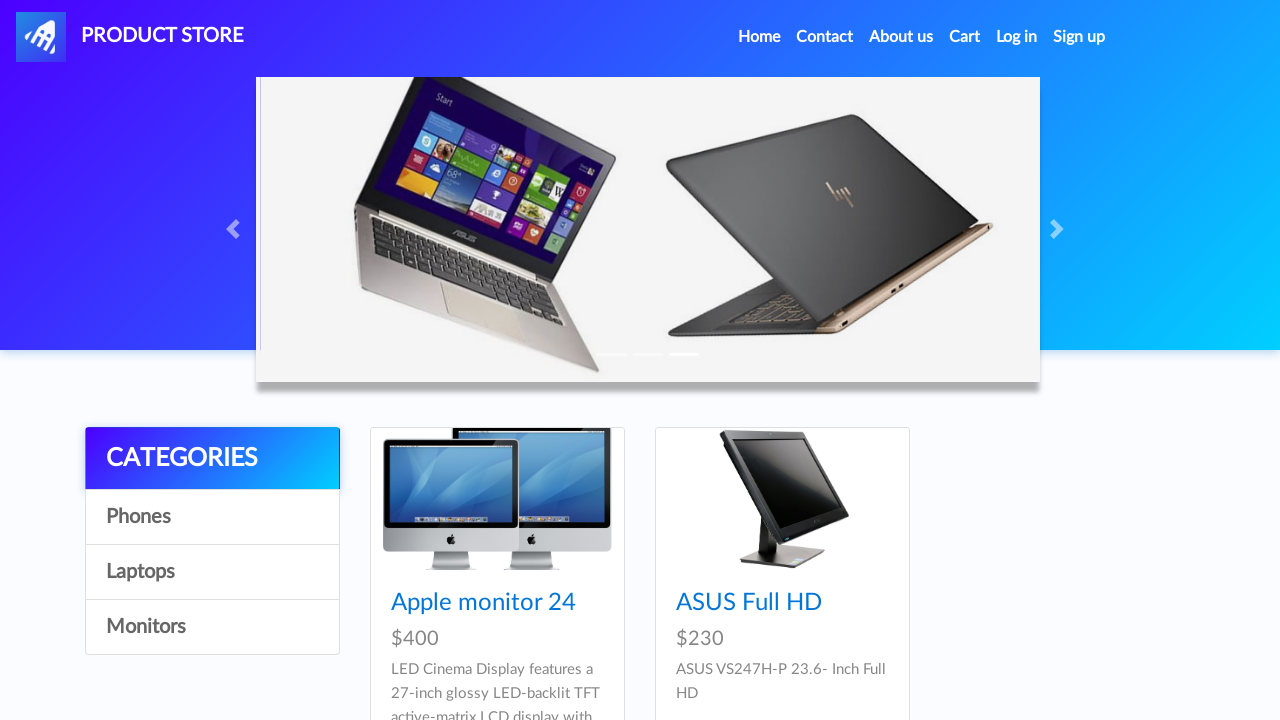